Tests clicking a prompt button, entering text in the prompt dialog, accepting it, and verifying the entered text appears in the result

Starting URL: https://demoqa.com/alerts

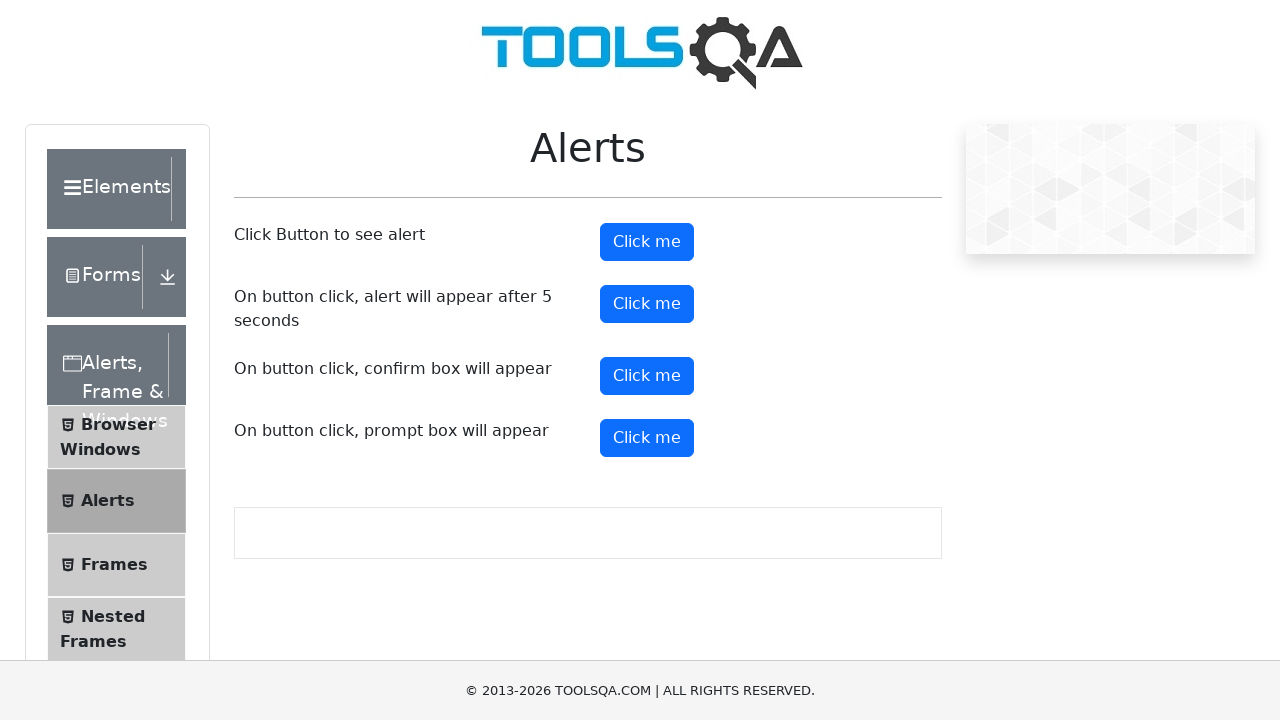

Set up dialog handler to accept prompt with text 'Hello Playwright'
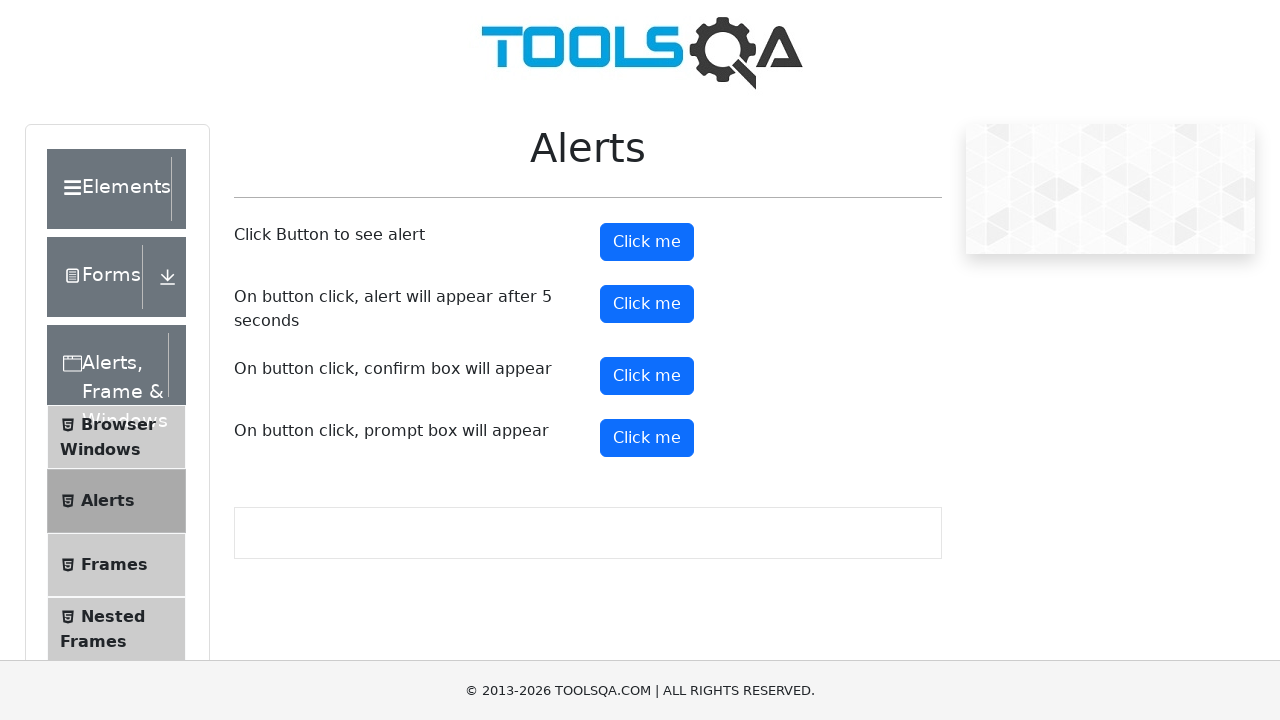

Clicked the prompt button at (647, 438) on #promtButton
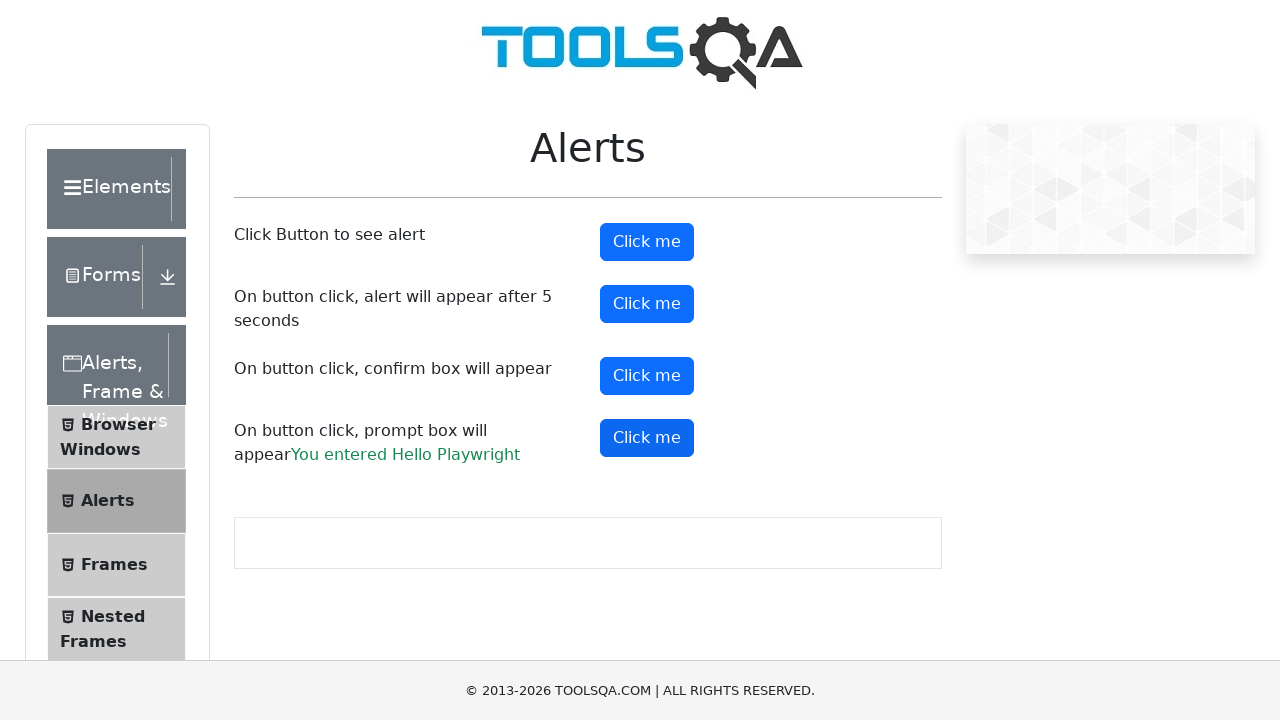

Prompt result appeared on the page
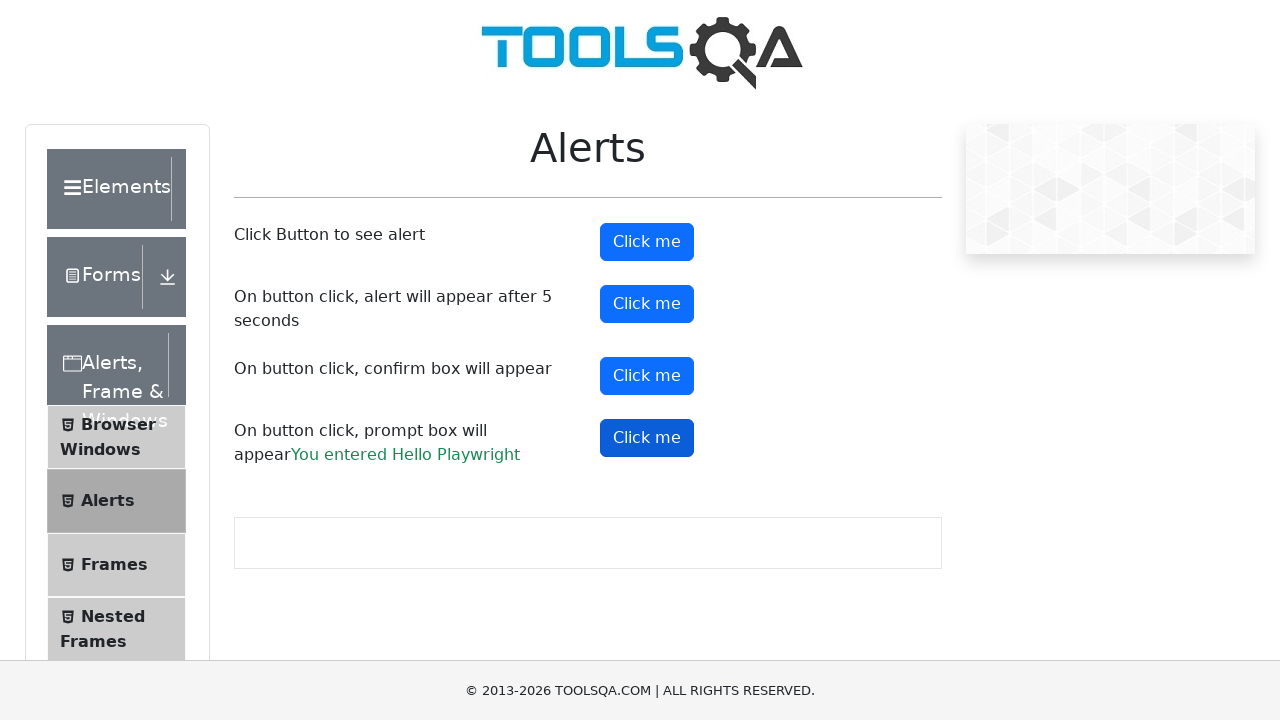

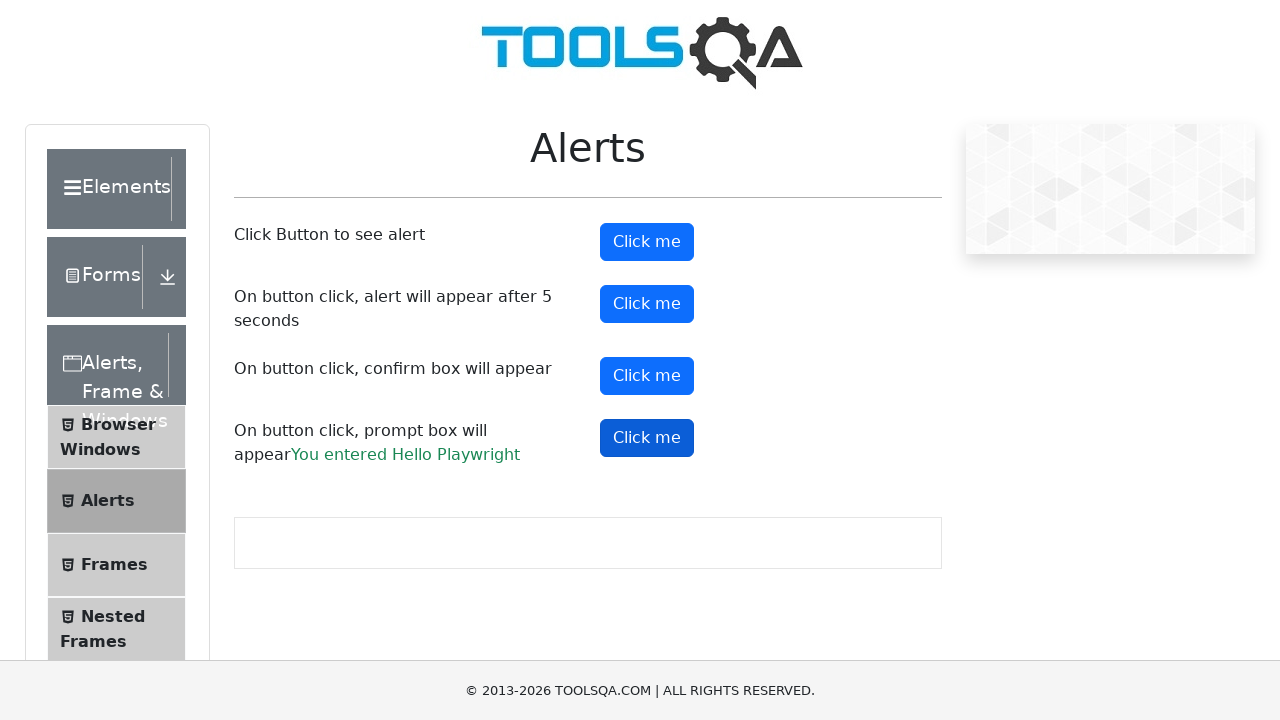